Tests the search functionality on CoinMarketCap by searching for a cryptocurrency, scrolling down the page, and optionally clicking a rating button if present.

Starting URL: https://coinmarketcap.com/

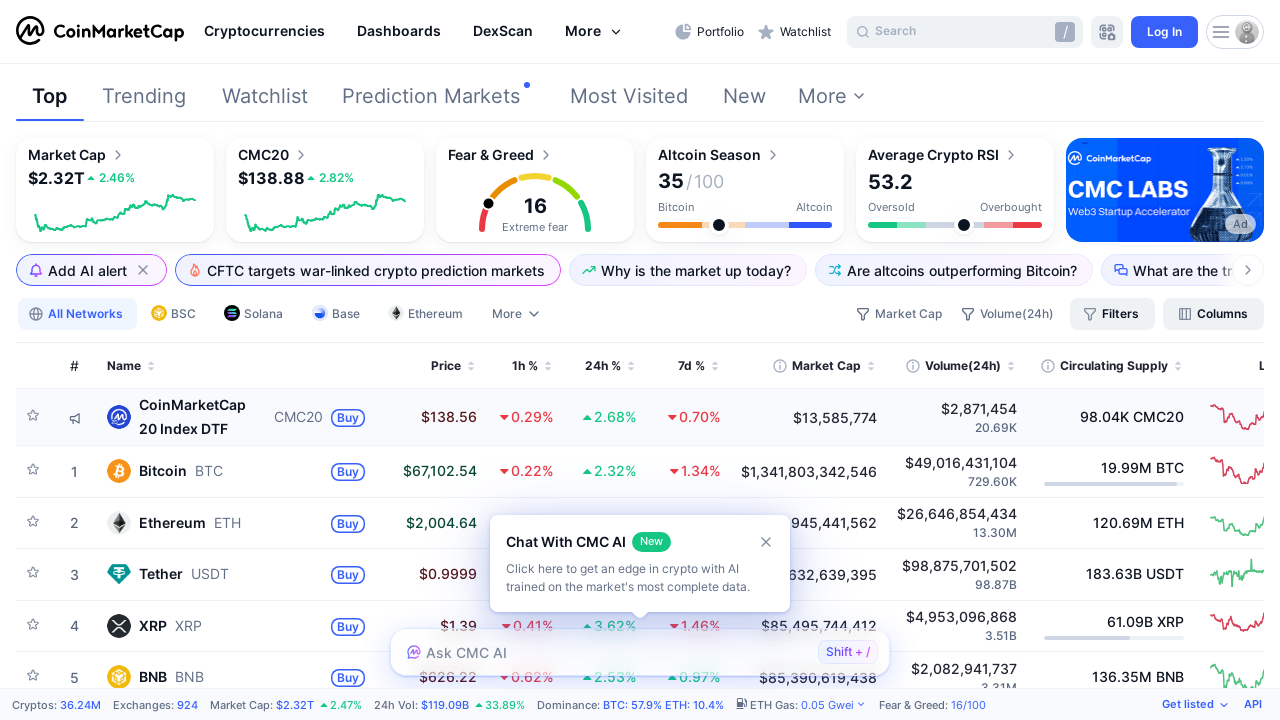

Search button selector loaded
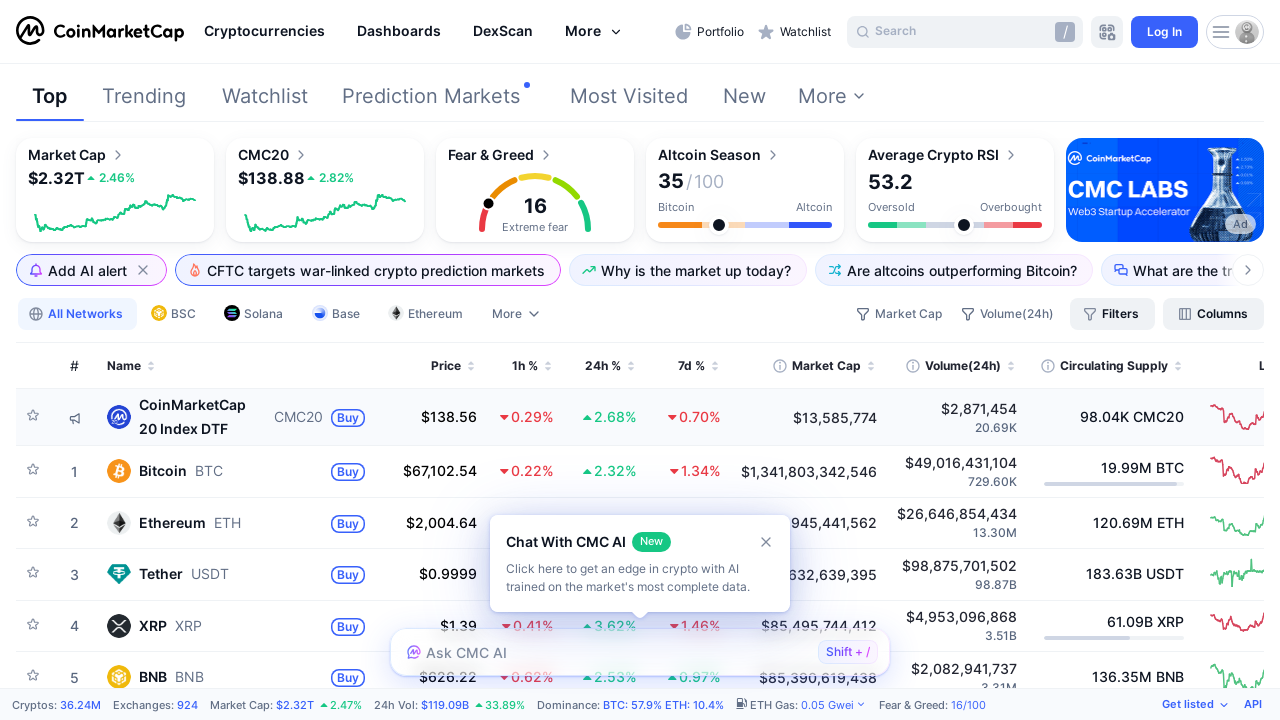

Clicked on search button at (965, 32) on xpath=//div[text()="Search"]
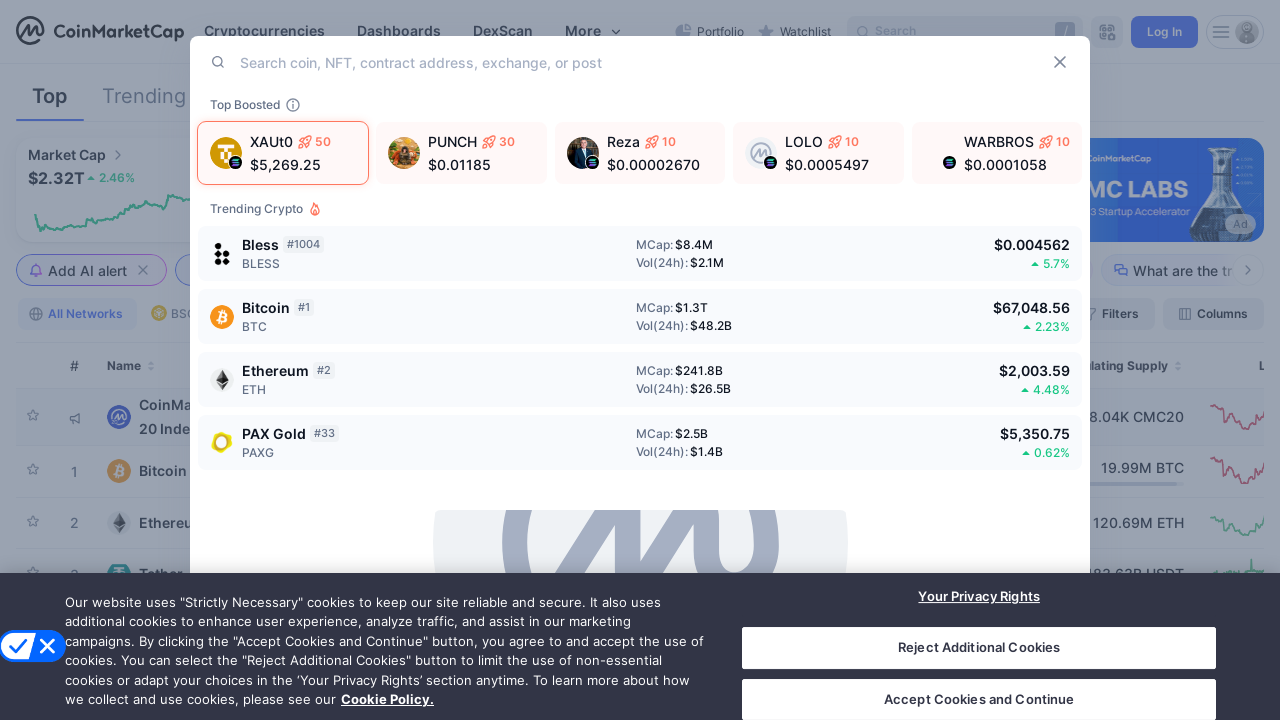

Search input field loaded
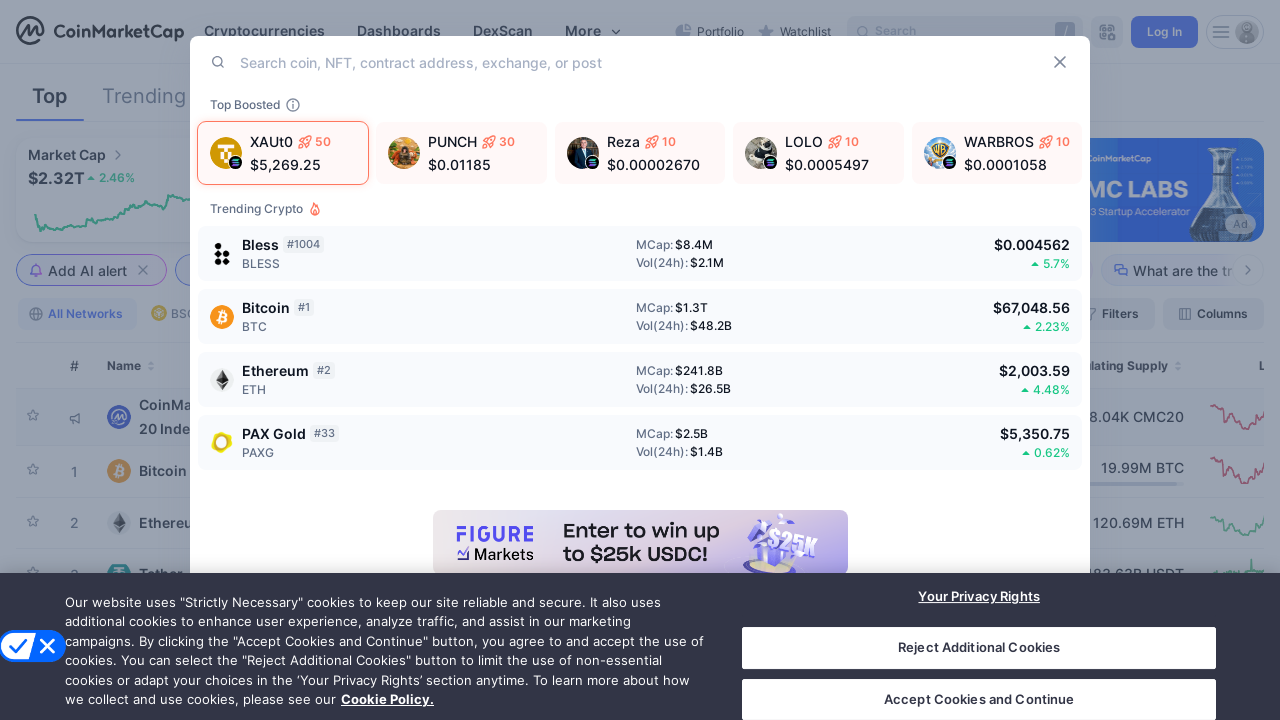

Filled search field with 'ethereum' on input[spellcheck="false"]
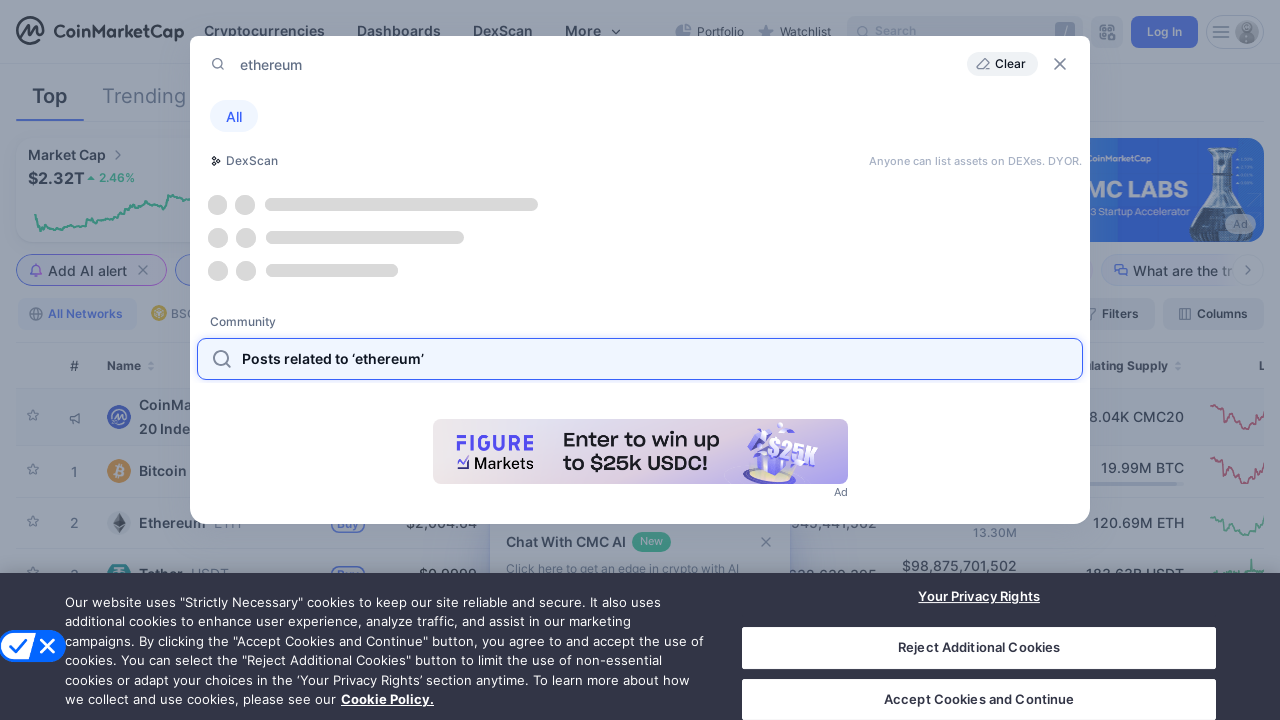

Pressed Enter to search for ethereum on input[spellcheck="false"]
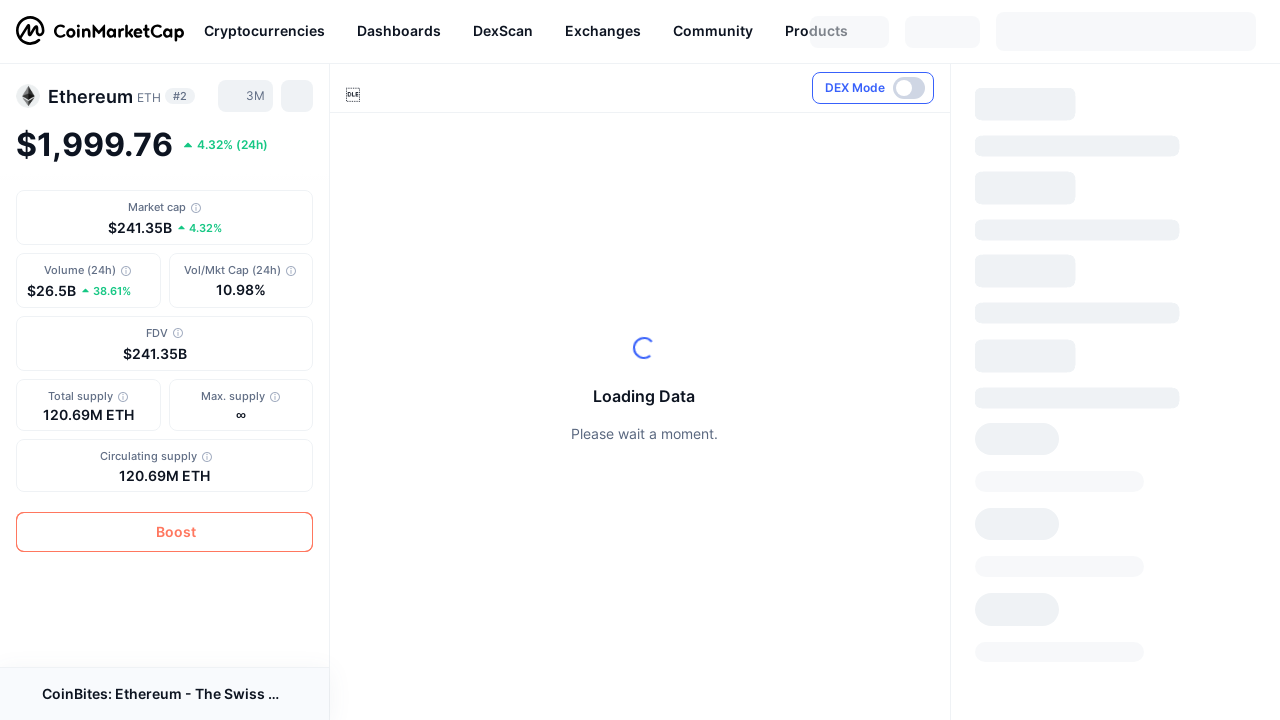

Waited for search results to load
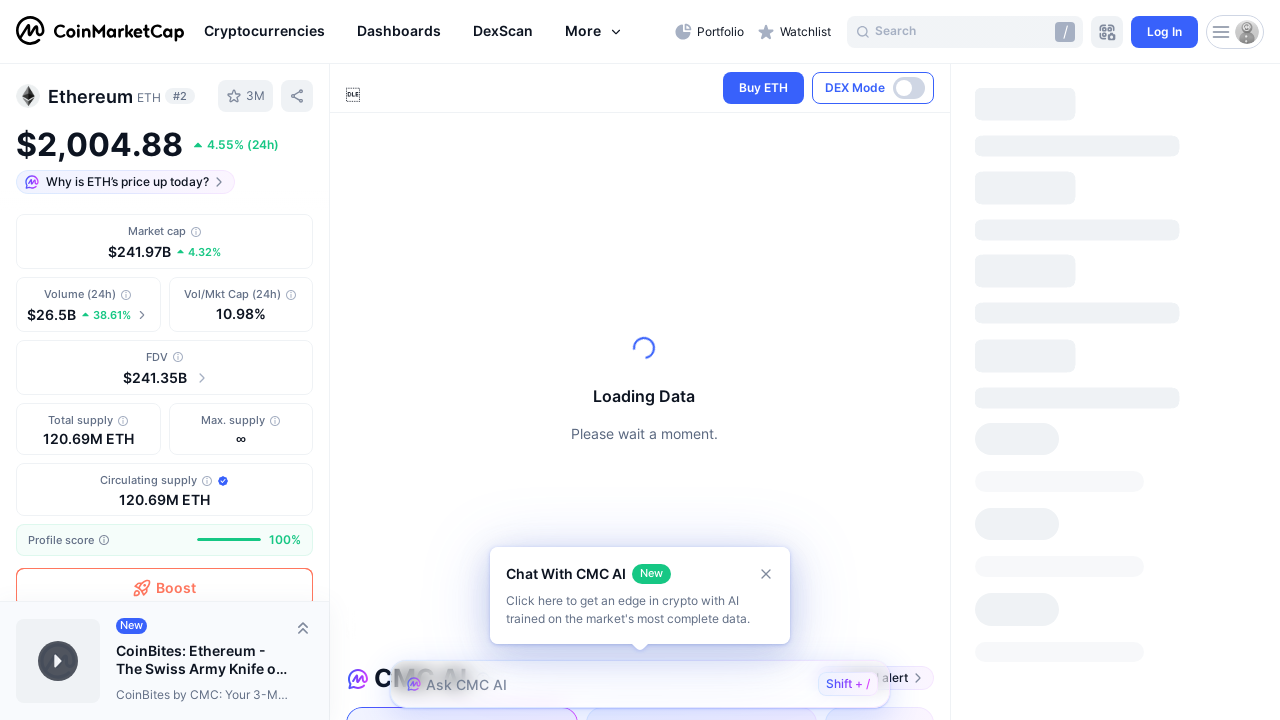

Scrolled down the page by 2000 pixels
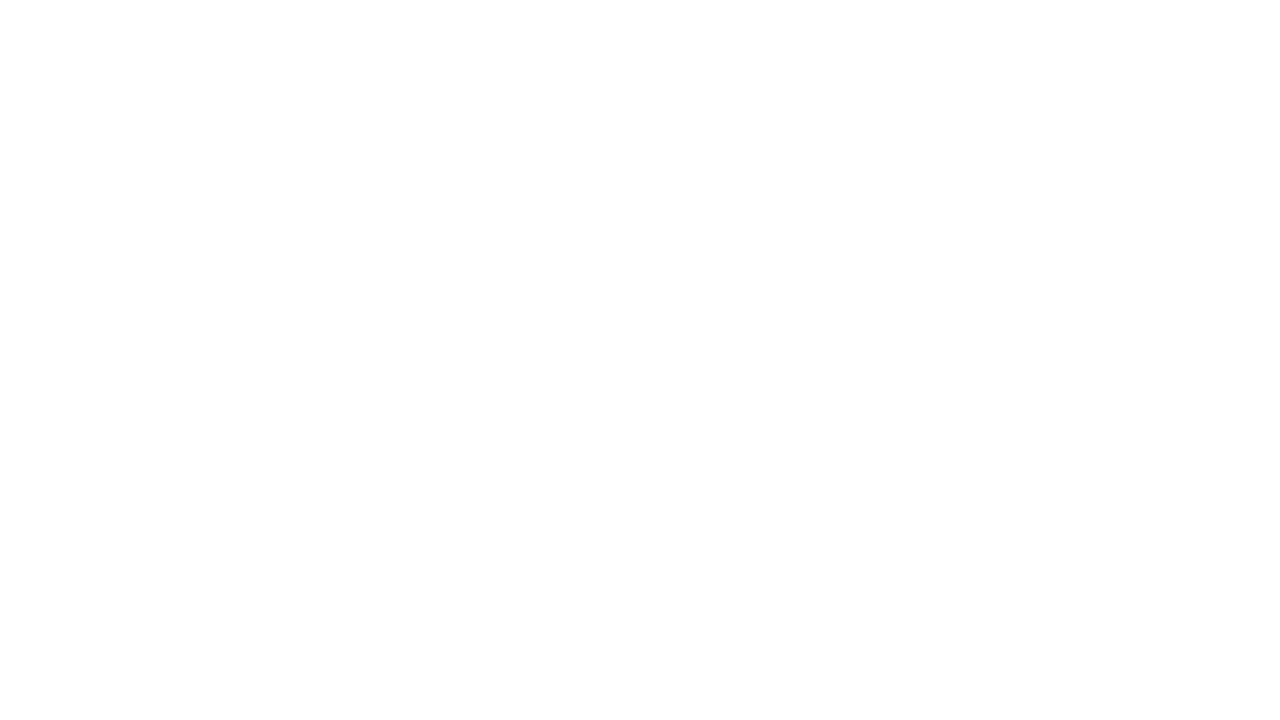

Waited for page content to load
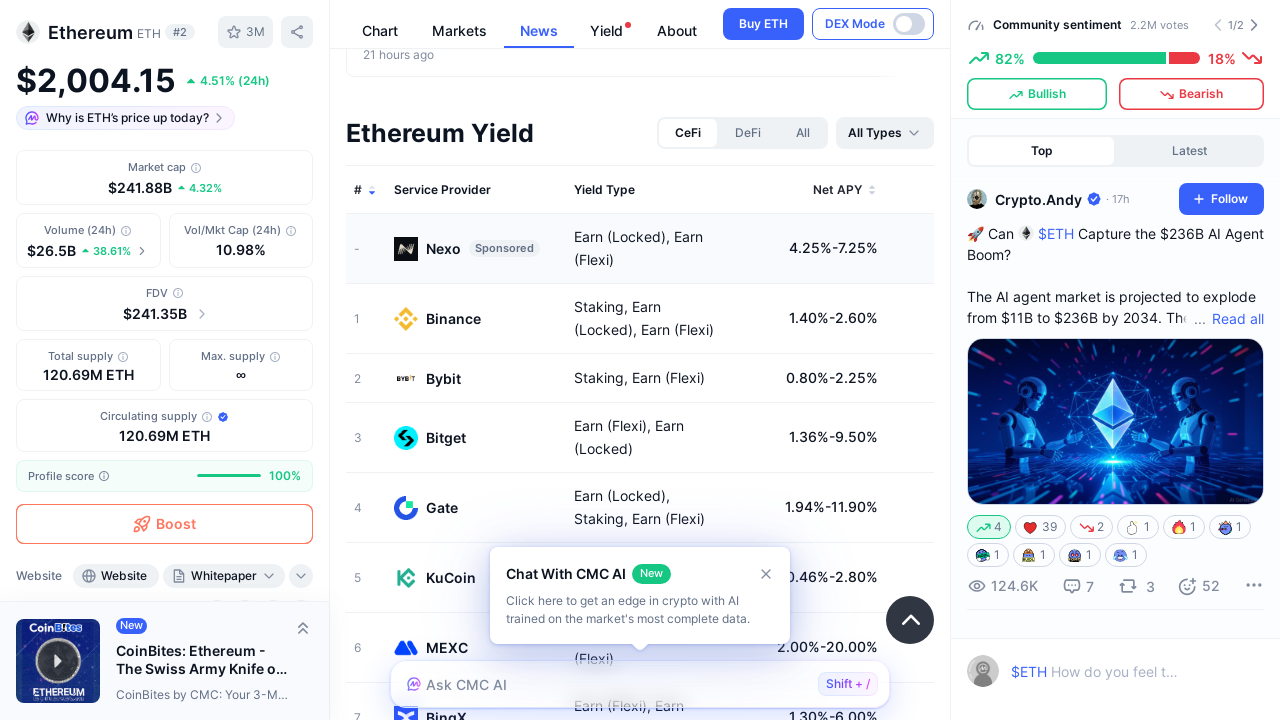

'Good' rating button not present on page
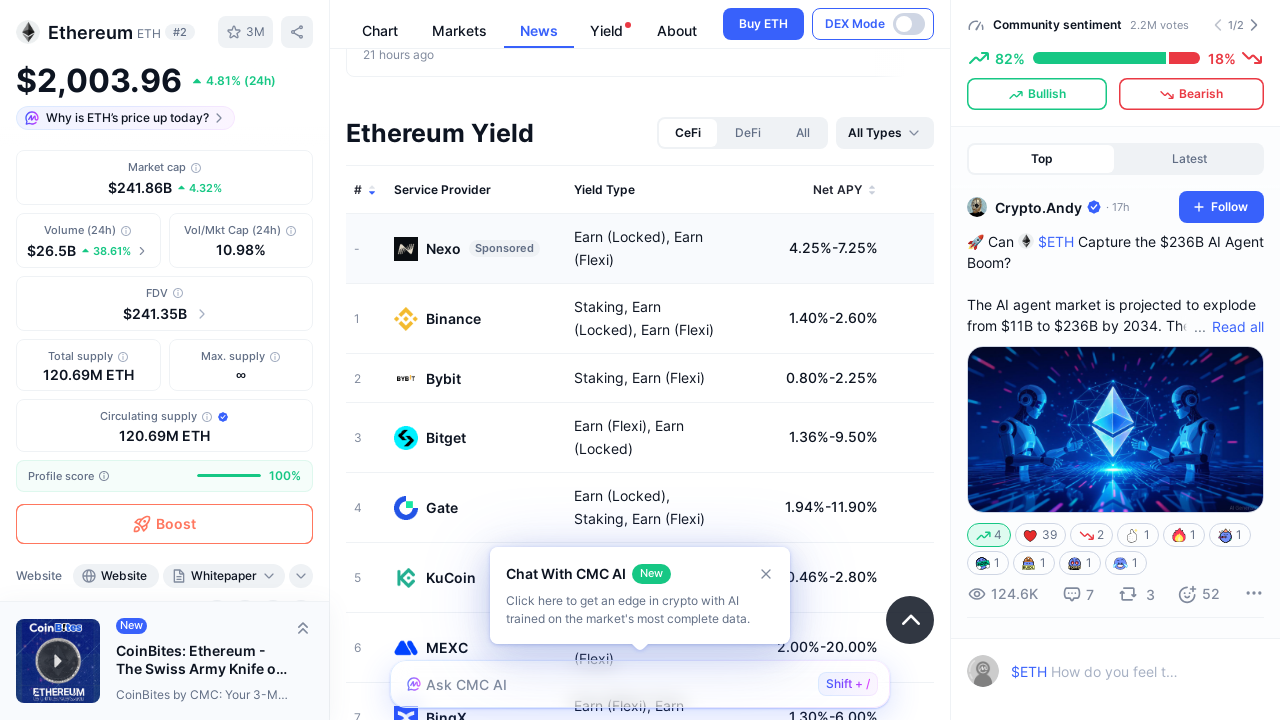

Scrolled down the page by additional 1500 pixels
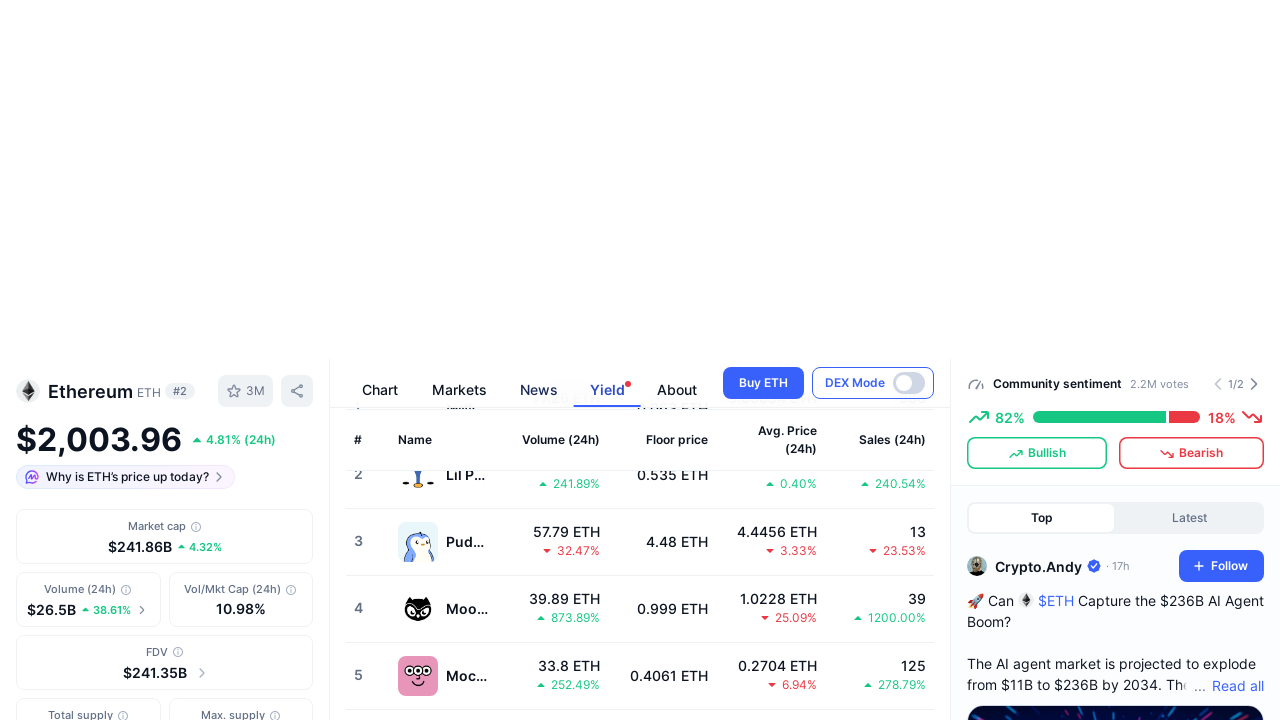

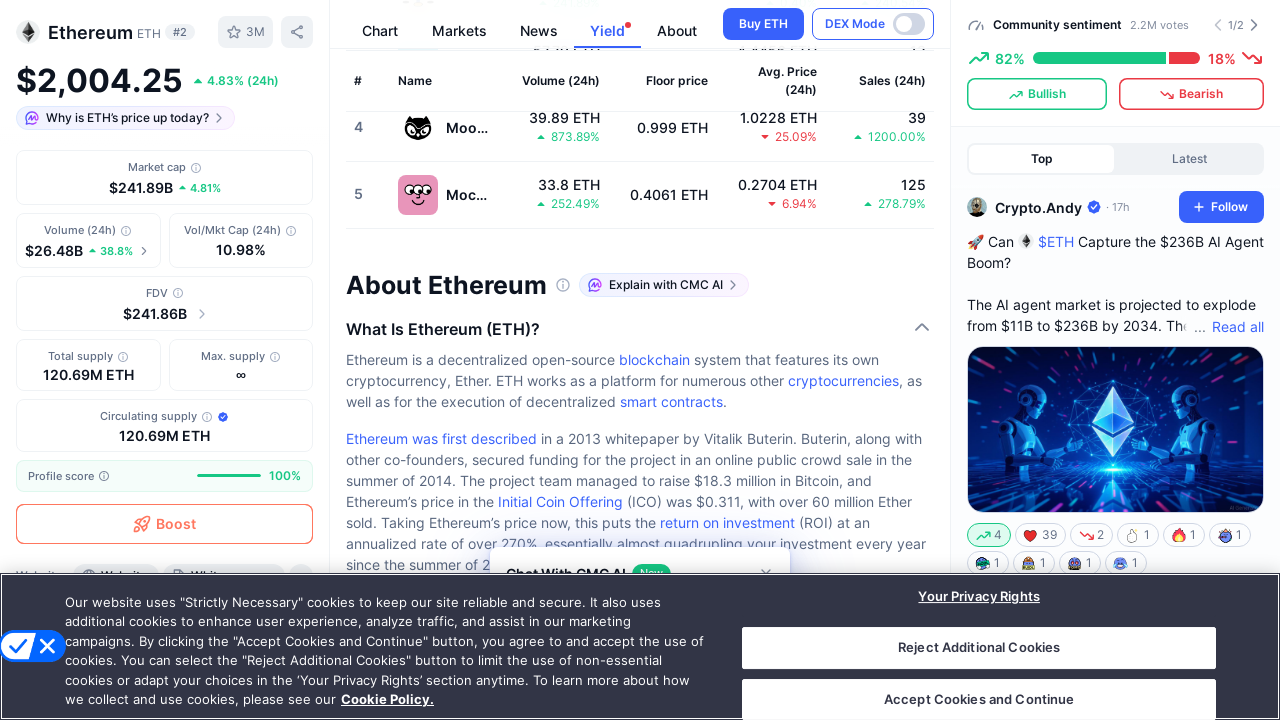